Tests table interaction on a demo page by verifying table structure (columns and rows), reading cell values, and clicking on a column header to sort the table.

Starting URL: https://training-support.net/webelements/tables

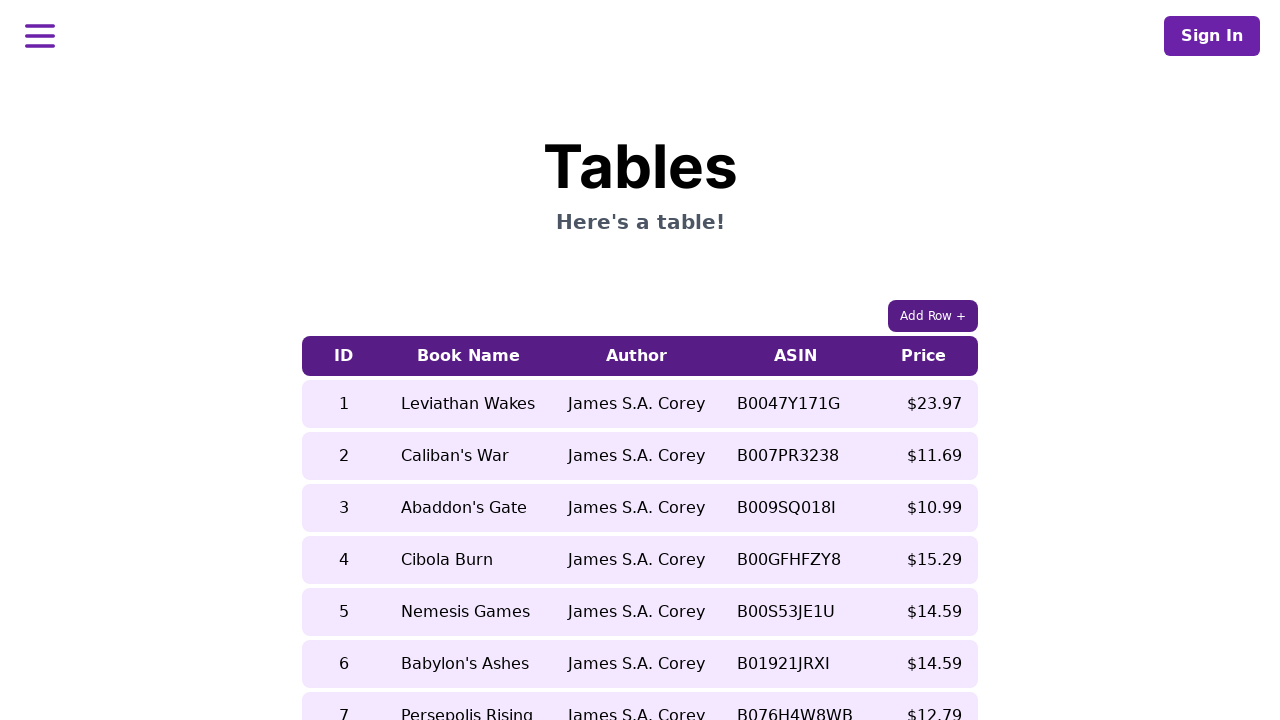

Waited for table with class 'table-auto' to be visible
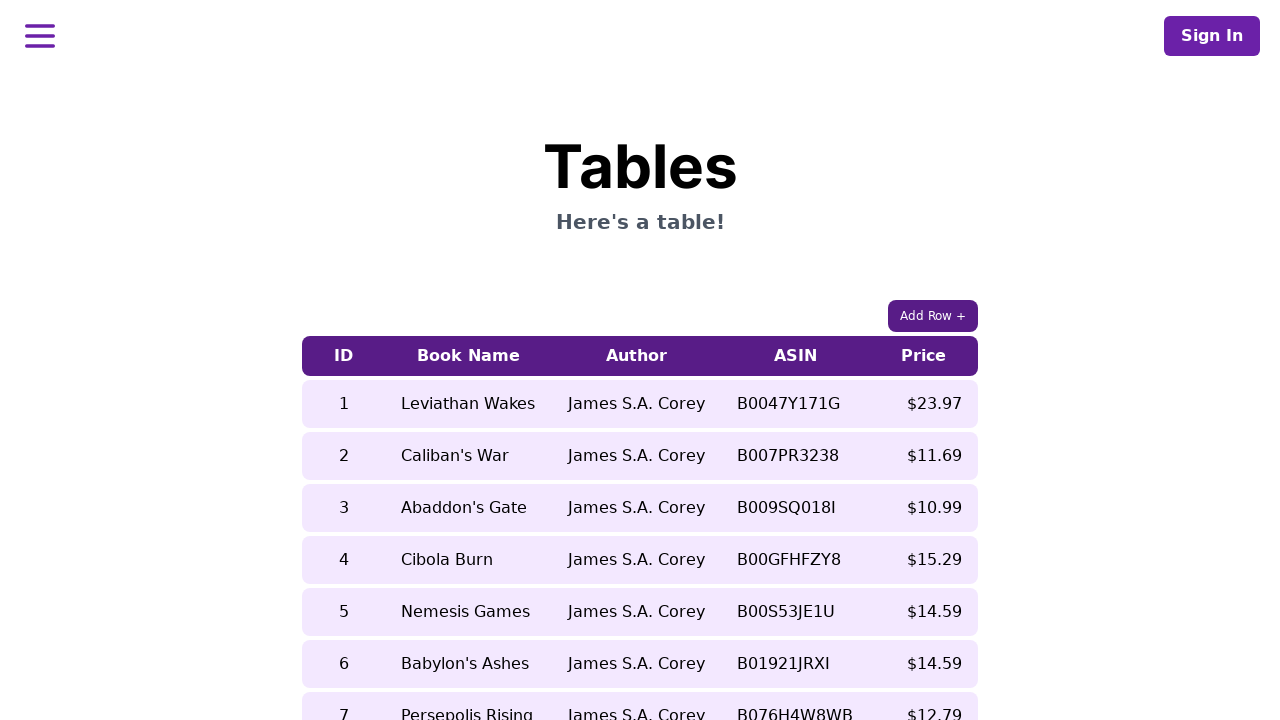

Verified table header columns exist
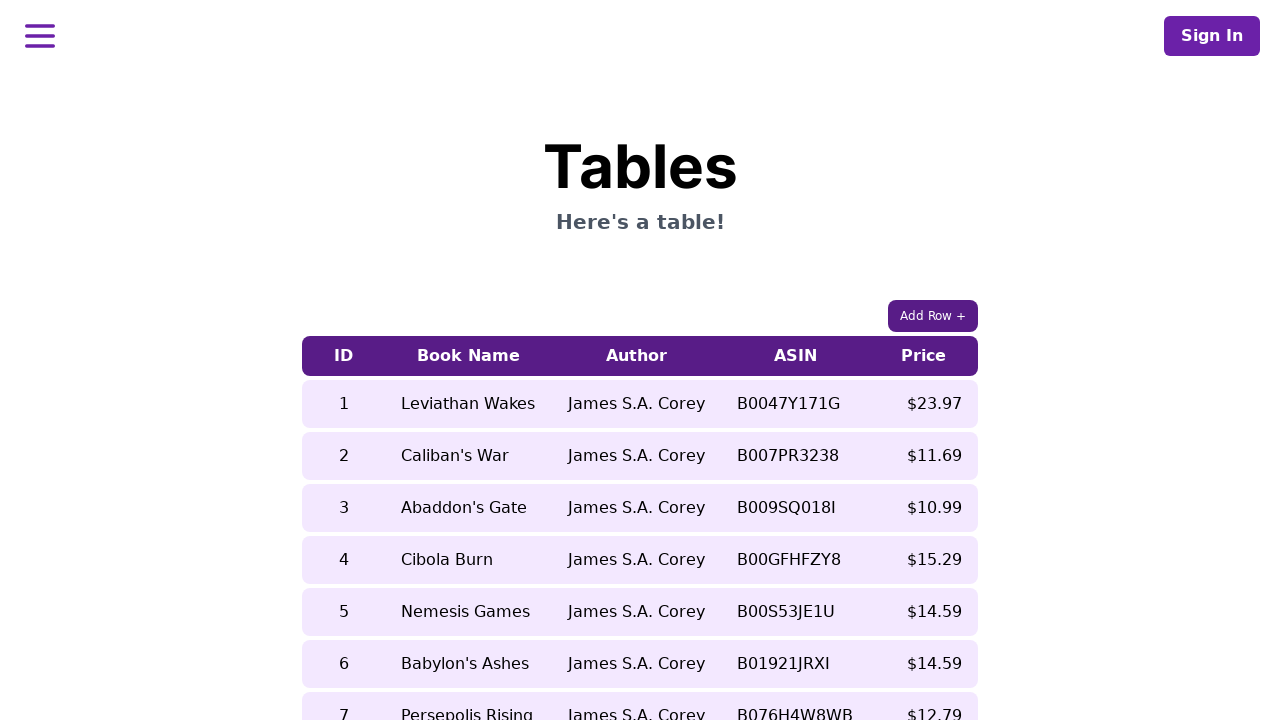

Verified table body rows exist
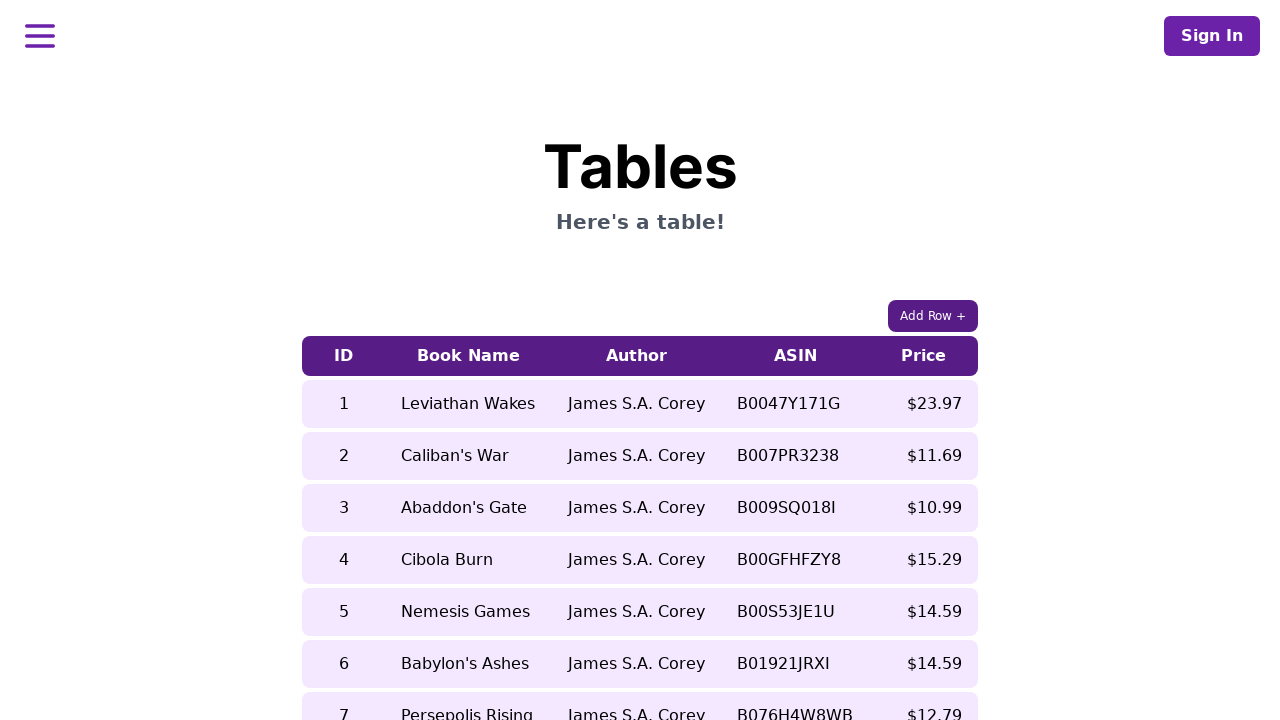

Located book name cell in 5th row before sorting
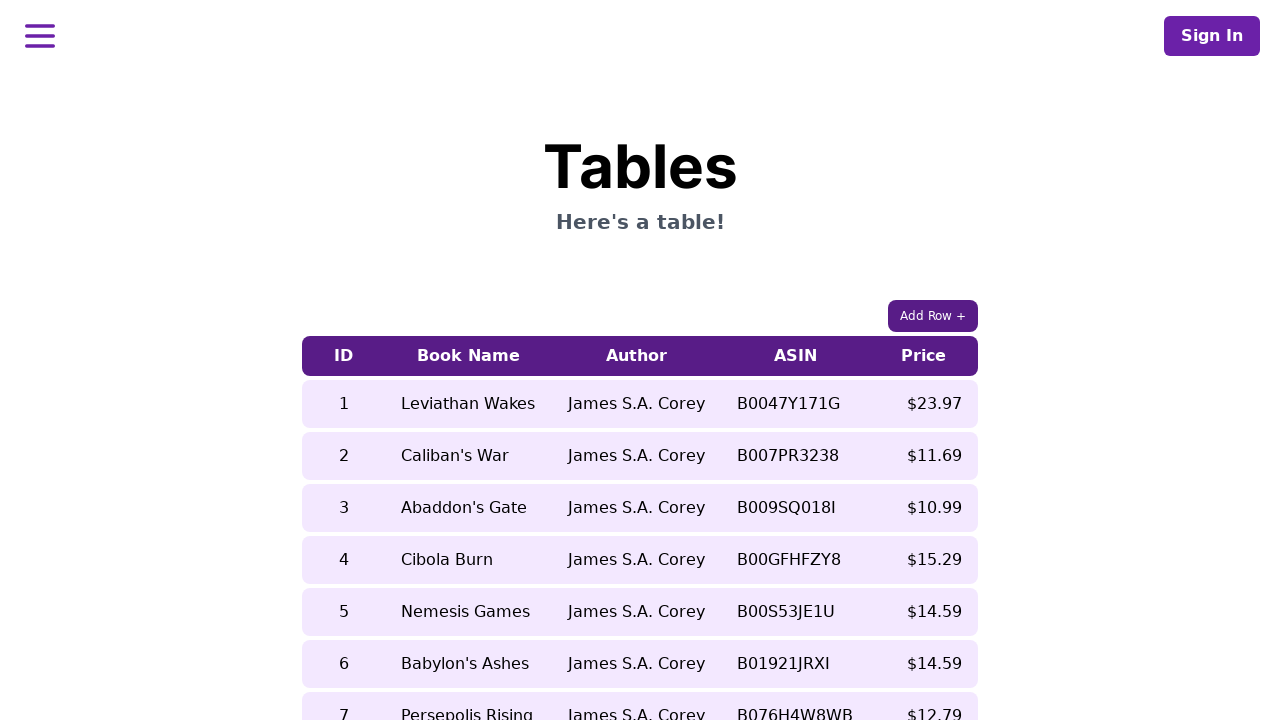

Clicked on 5th column header to sort table at (924, 356) on xpath=//table[contains(@class, 'table-auto')]/thead/tr/th[5]
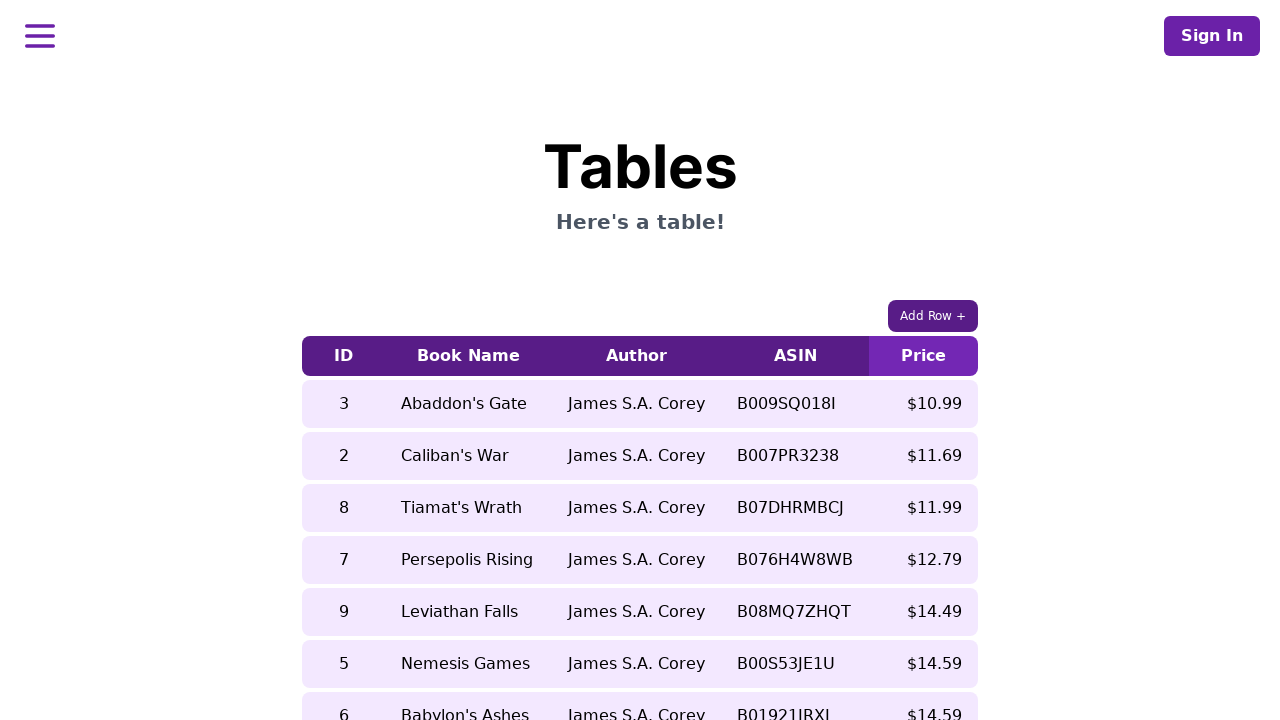

Waited for table to update after sorting
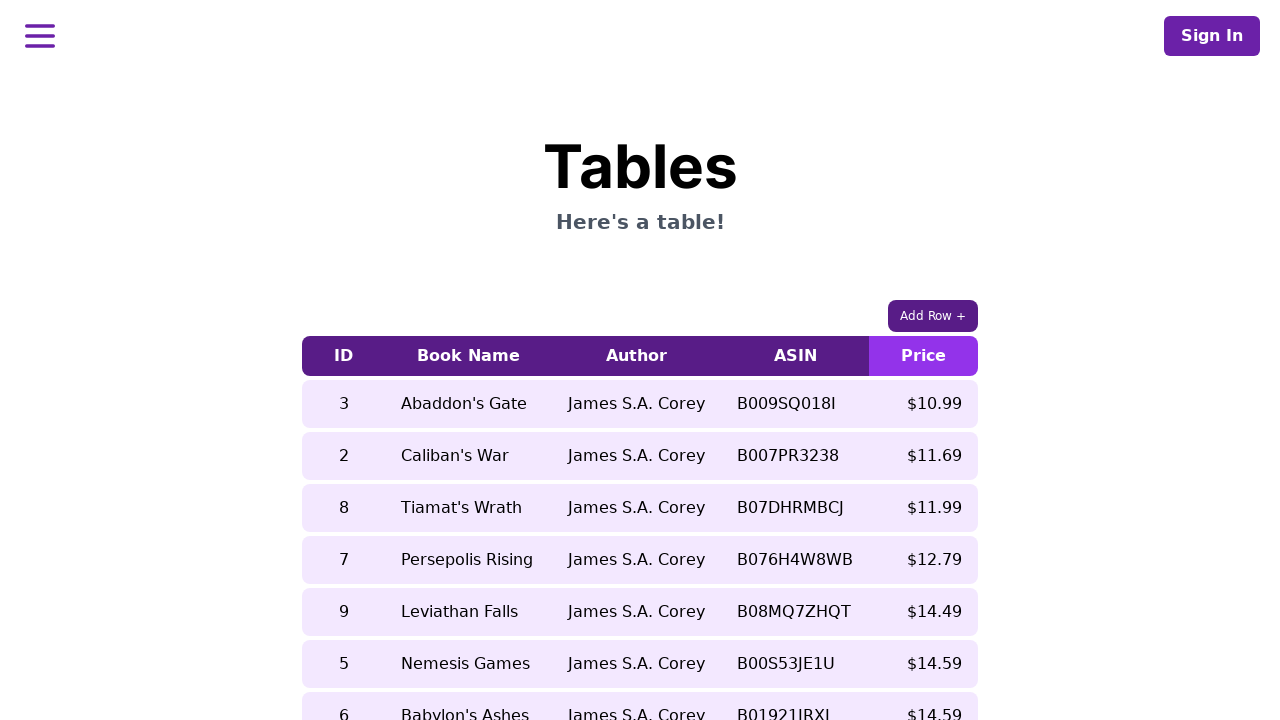

Verified cell in 5th row is accessible after sorting
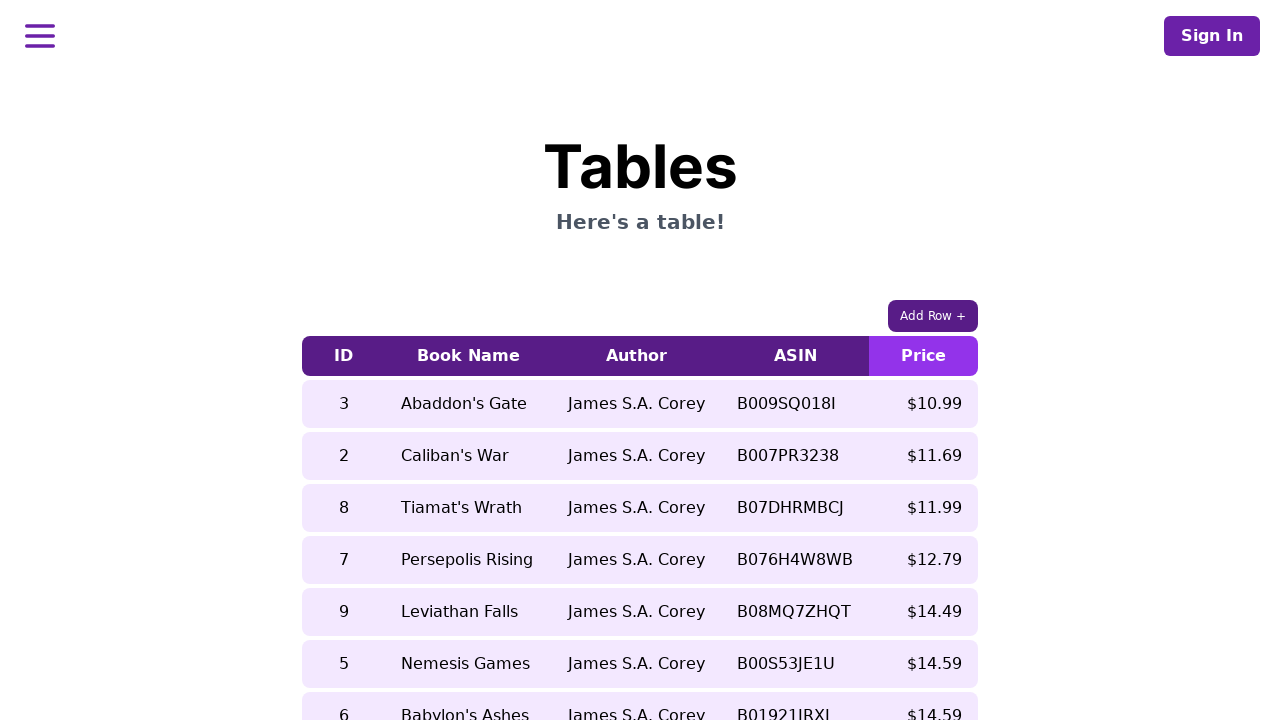

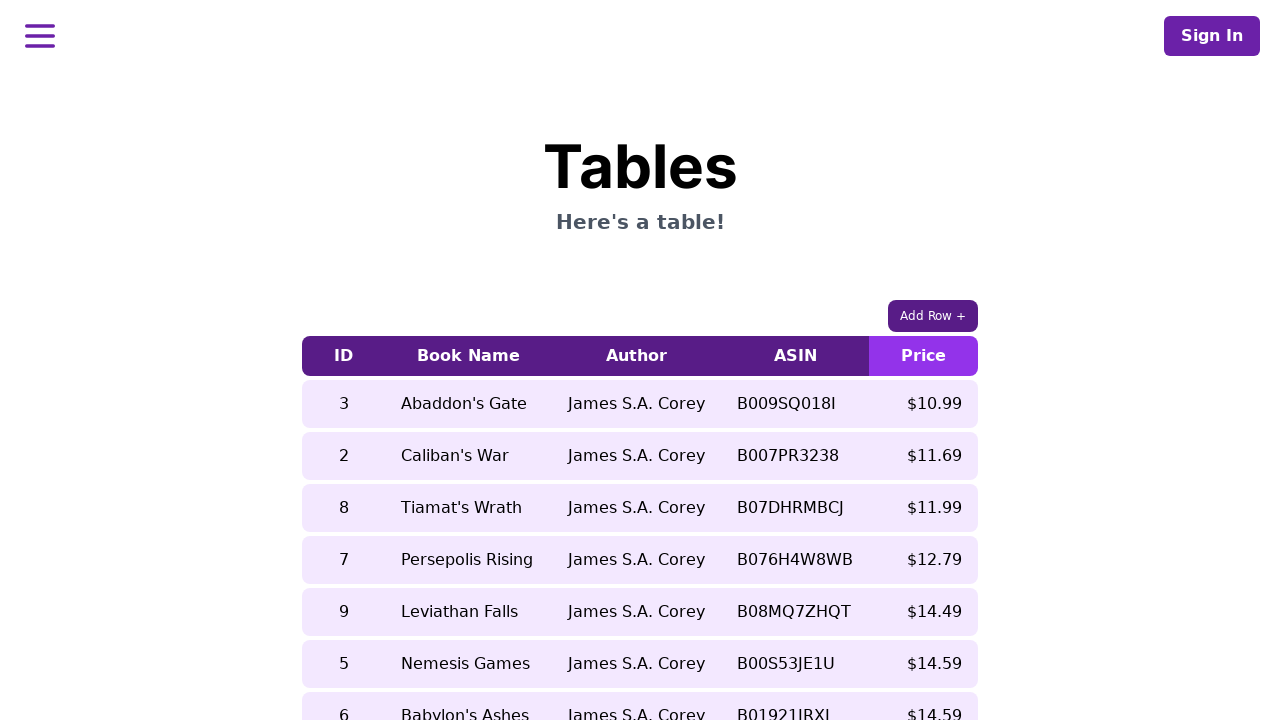